Tests handling a simple JavaScript alert by clicking a button and accepting the alert

Starting URL: https://demoqa.com/alerts

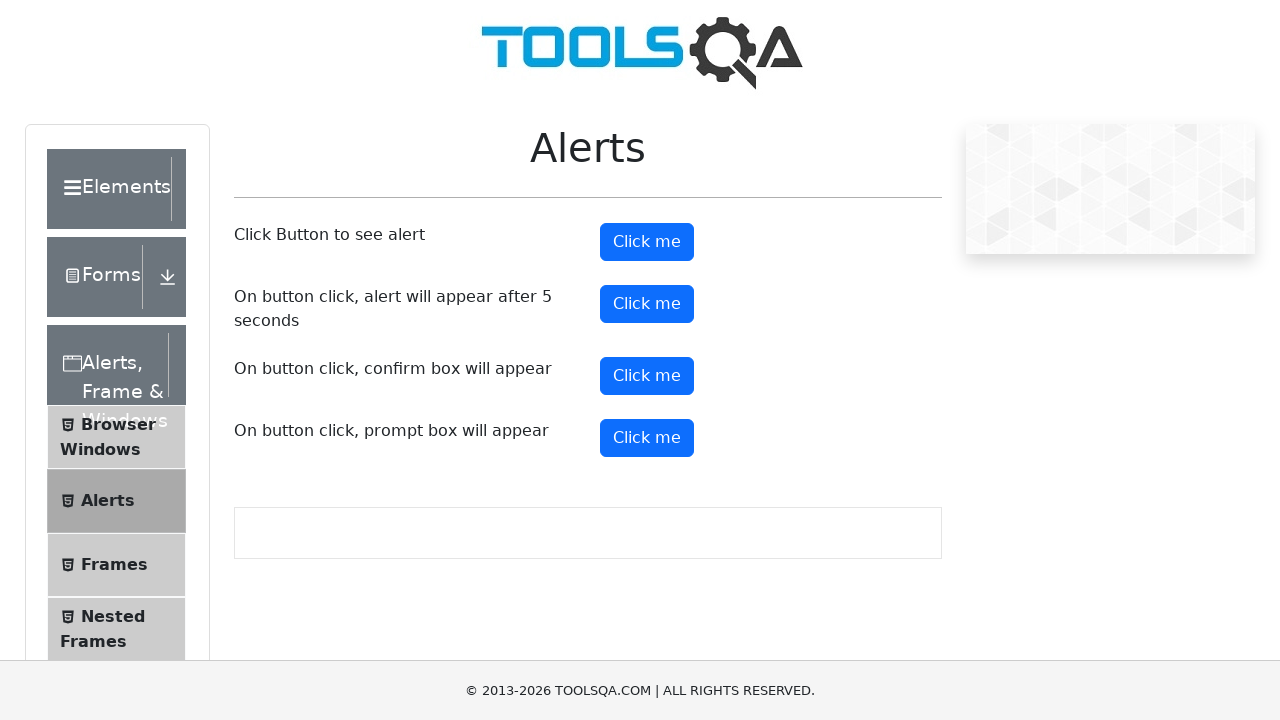

Waited for Alerts page heading to load
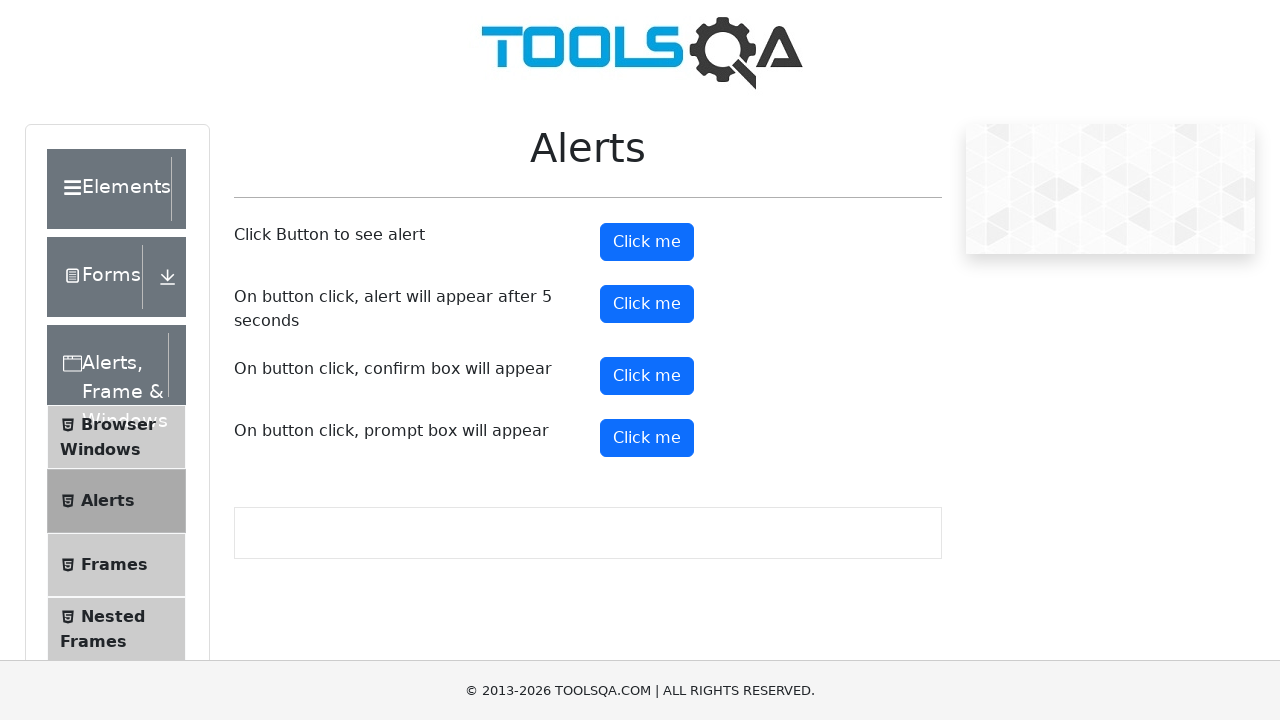

Set up dialog event handler
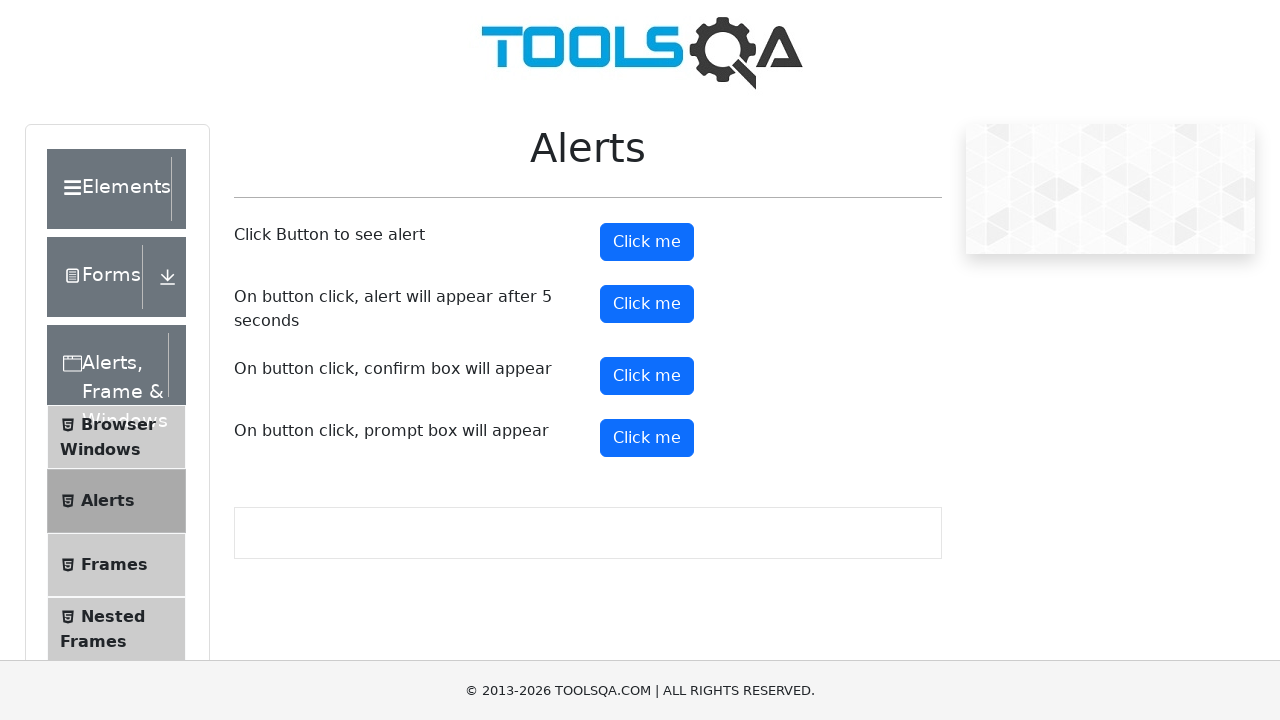

Clicked alert button to trigger JavaScript alert at (647, 242) on #alertButton
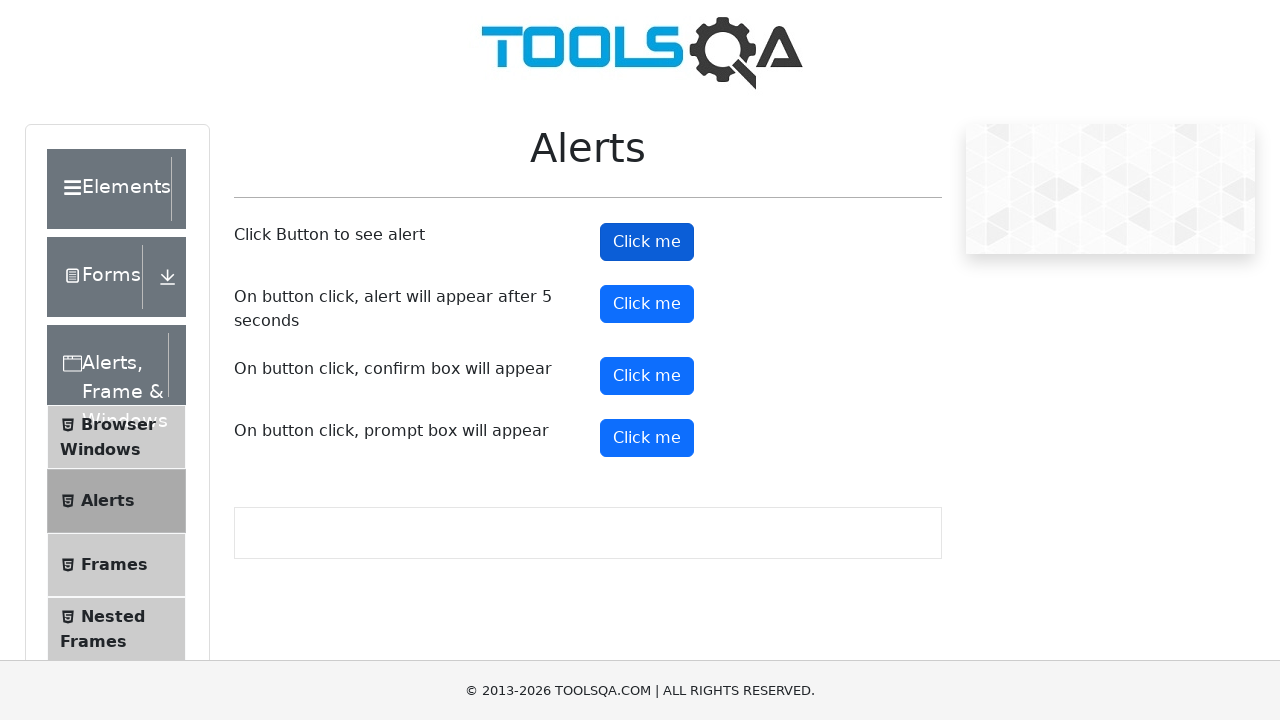

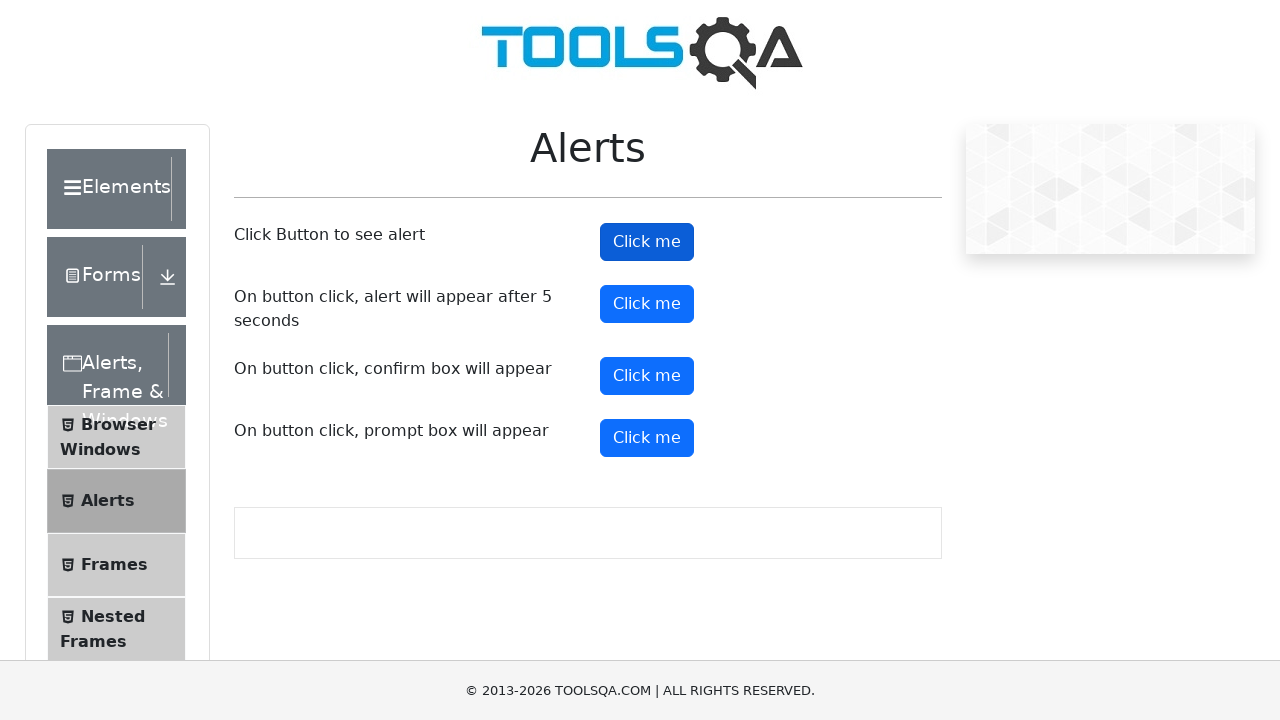